Tests scrolling functionality by scrolling down to a footer element and then back up to the home link using Actions class

Starting URL: https://practice.cydeo.com/

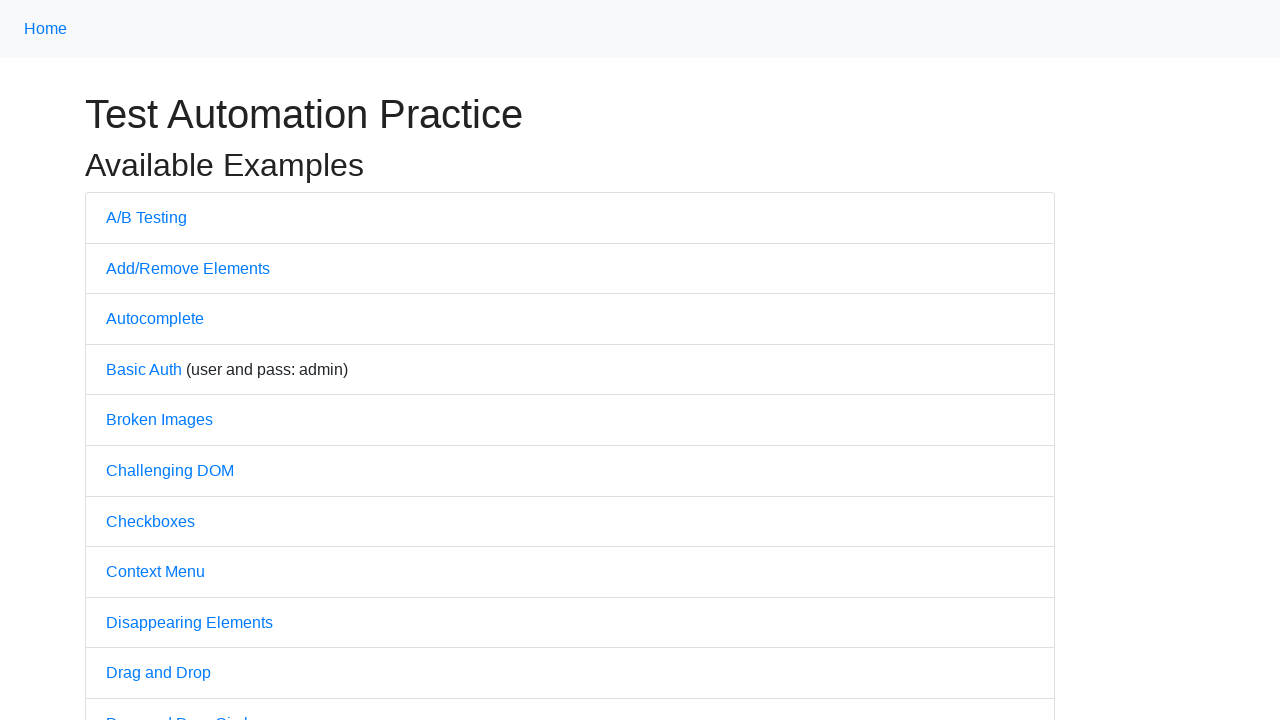

Located CYDEO footer link and scrolled into view
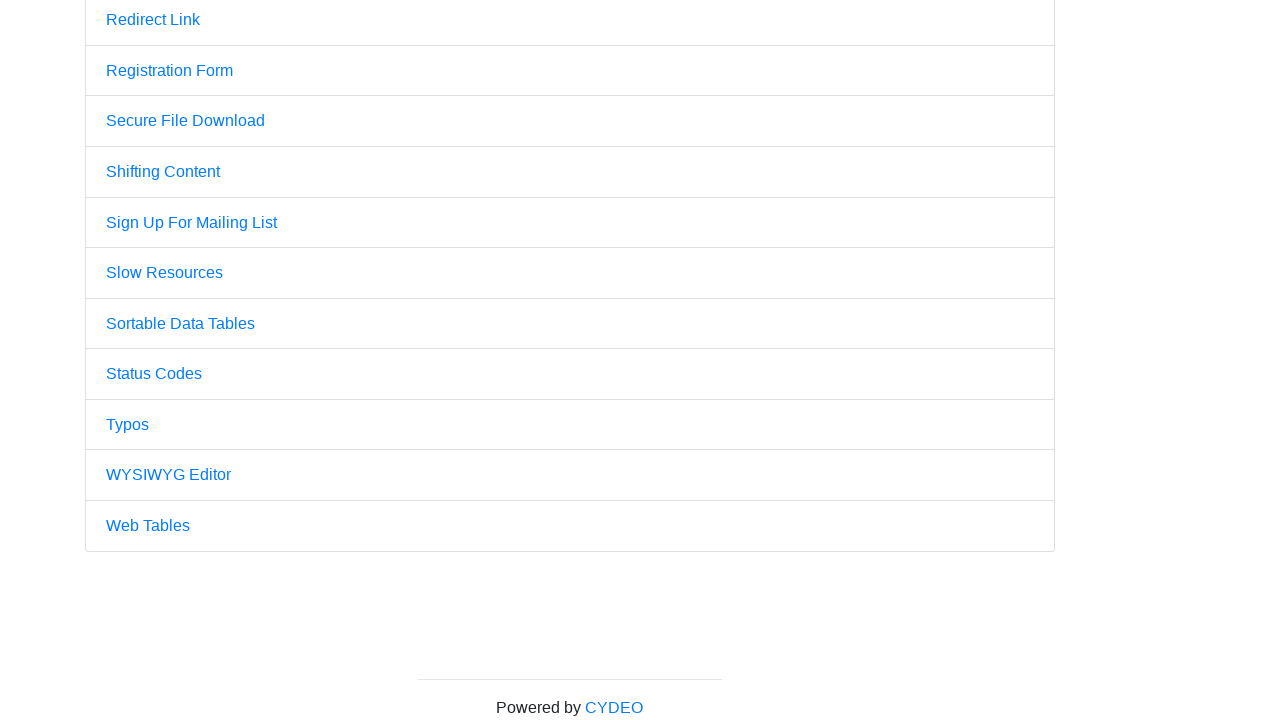

Waited 1 second to observe scroll effect to footer
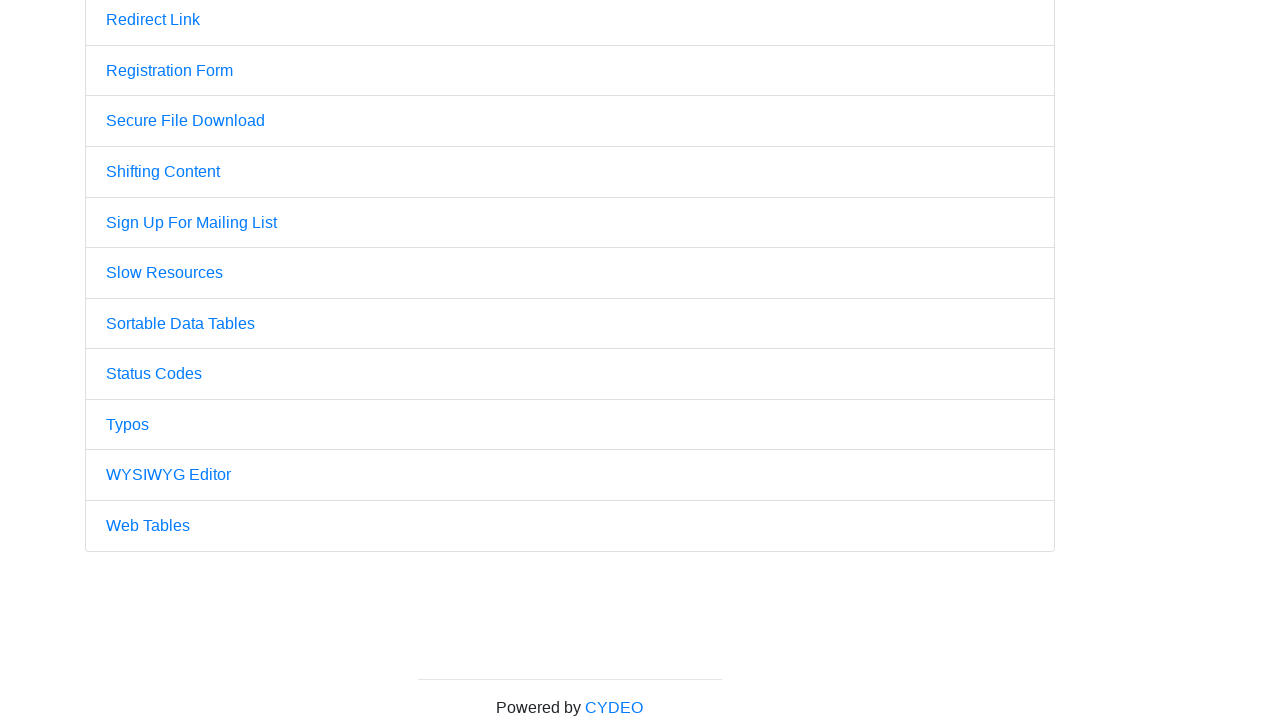

Located Home link and scrolled back to top
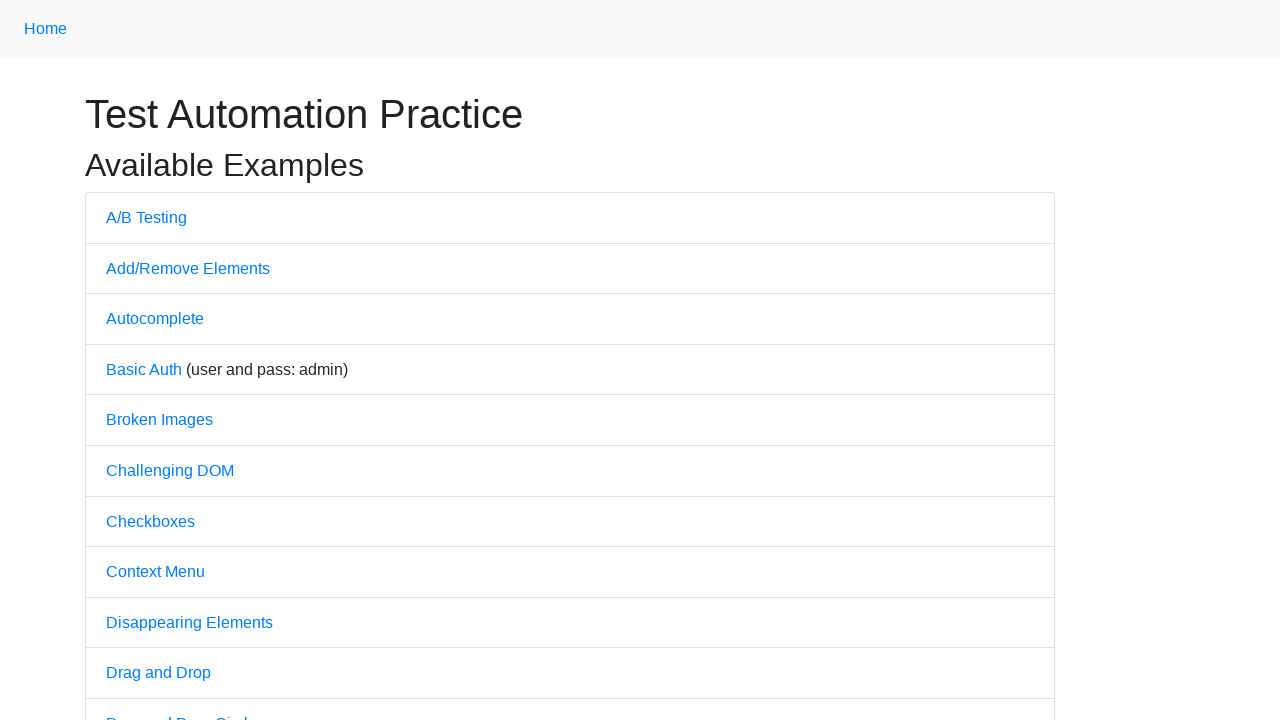

Waited 1 second to observe scroll effect back to home
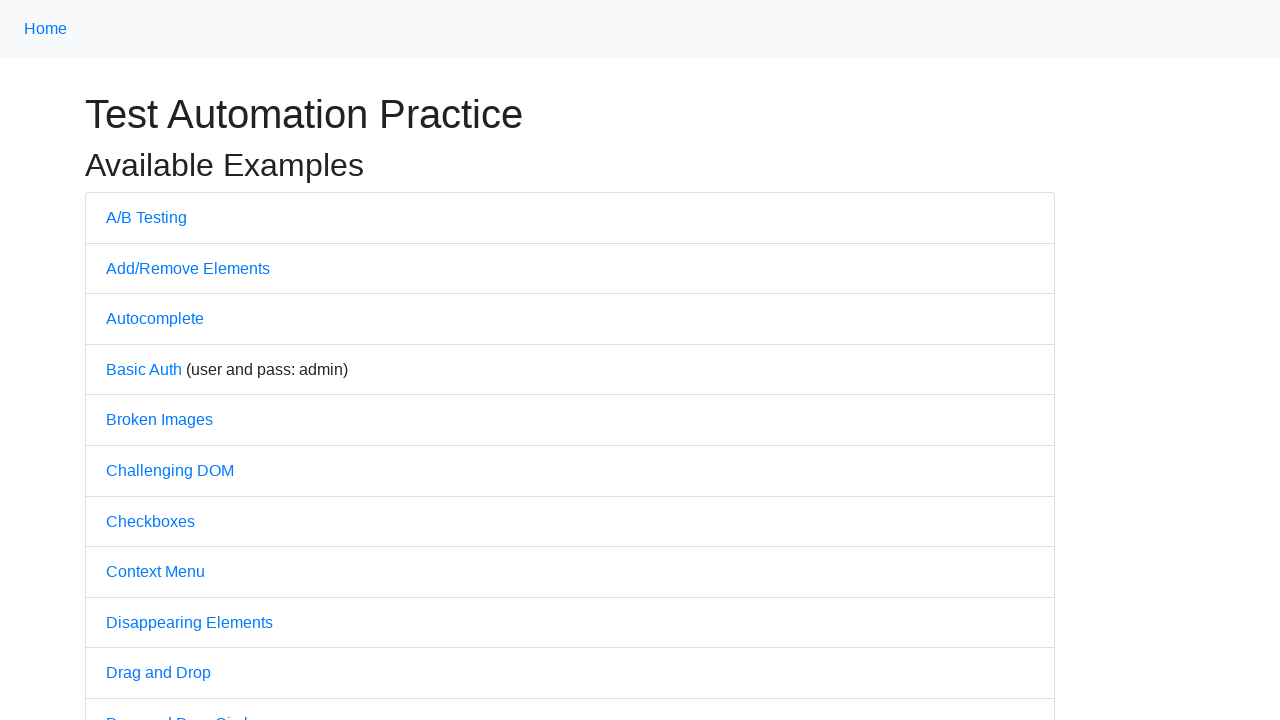

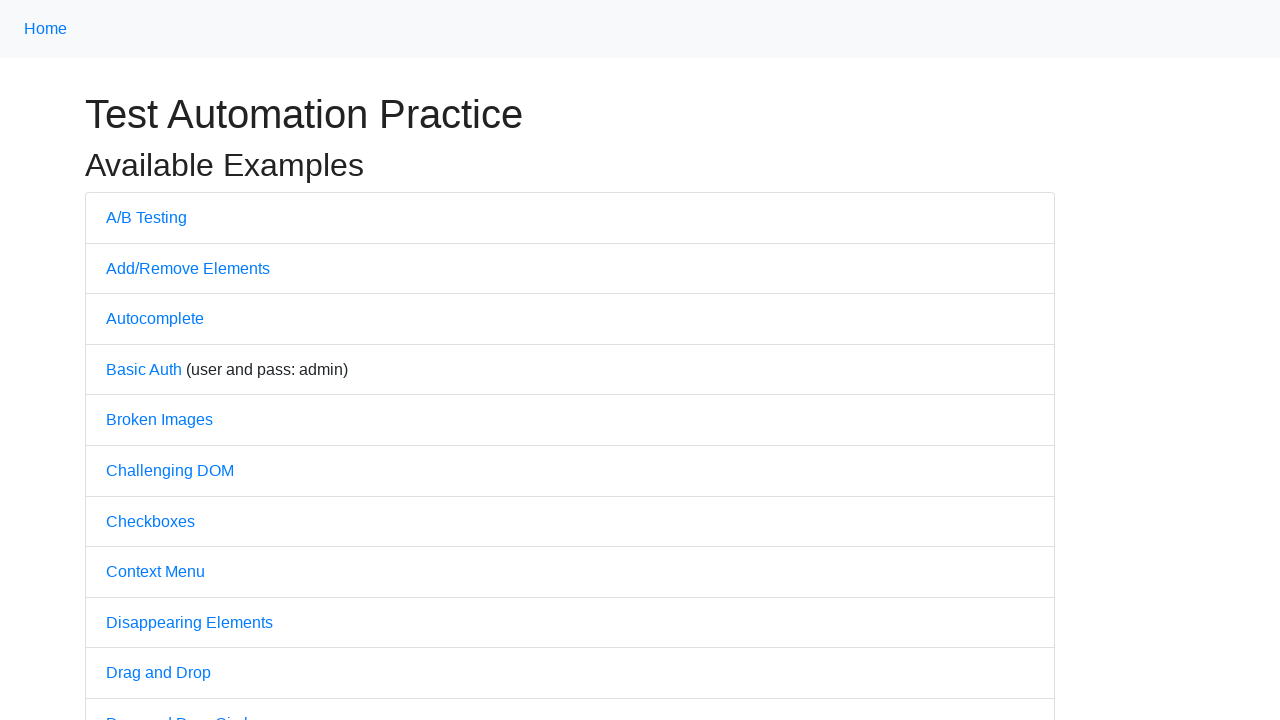